Tests the add/remove elements functionality by clicking the "Add Element" button twice to create two delete buttons, then clicking one delete button to remove it, and verifying only one remains.

Starting URL: http://the-internet.herokuapp.com/add_remove_elements/

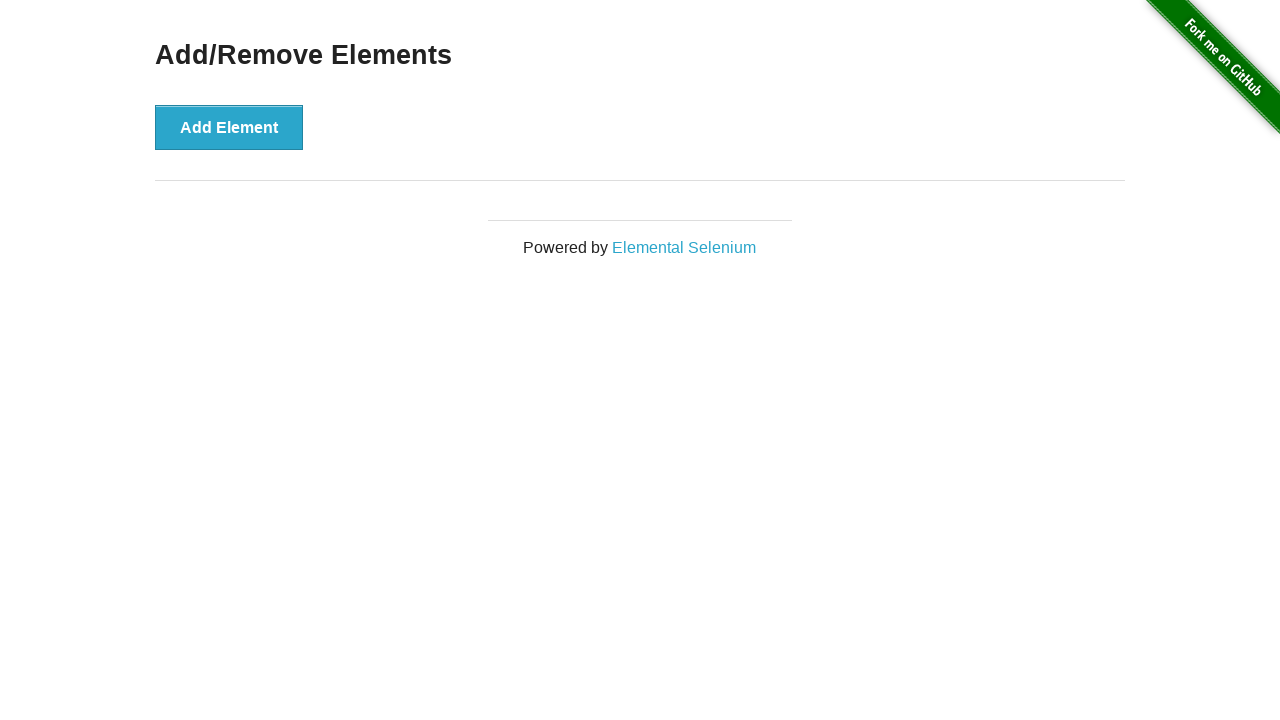

Navigated to add/remove elements page
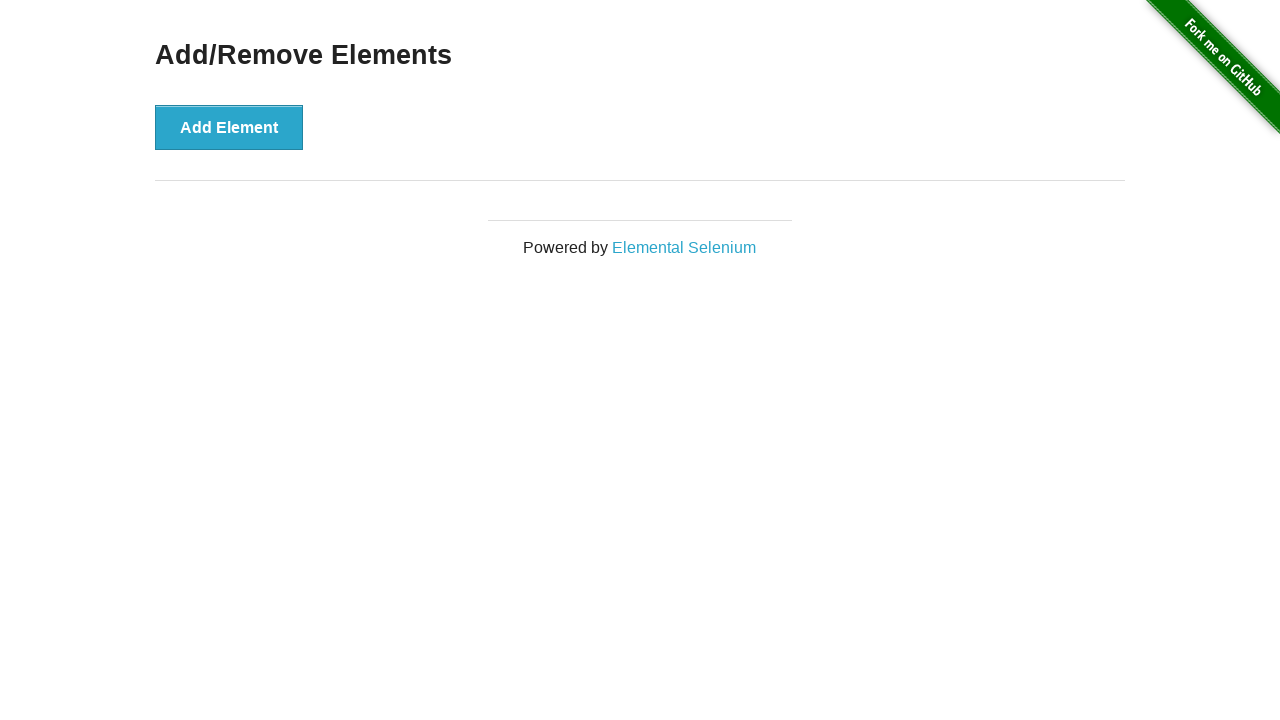

Clicked 'Add Element' button first time at (229, 127) on xpath=//button[text()='Add Element']
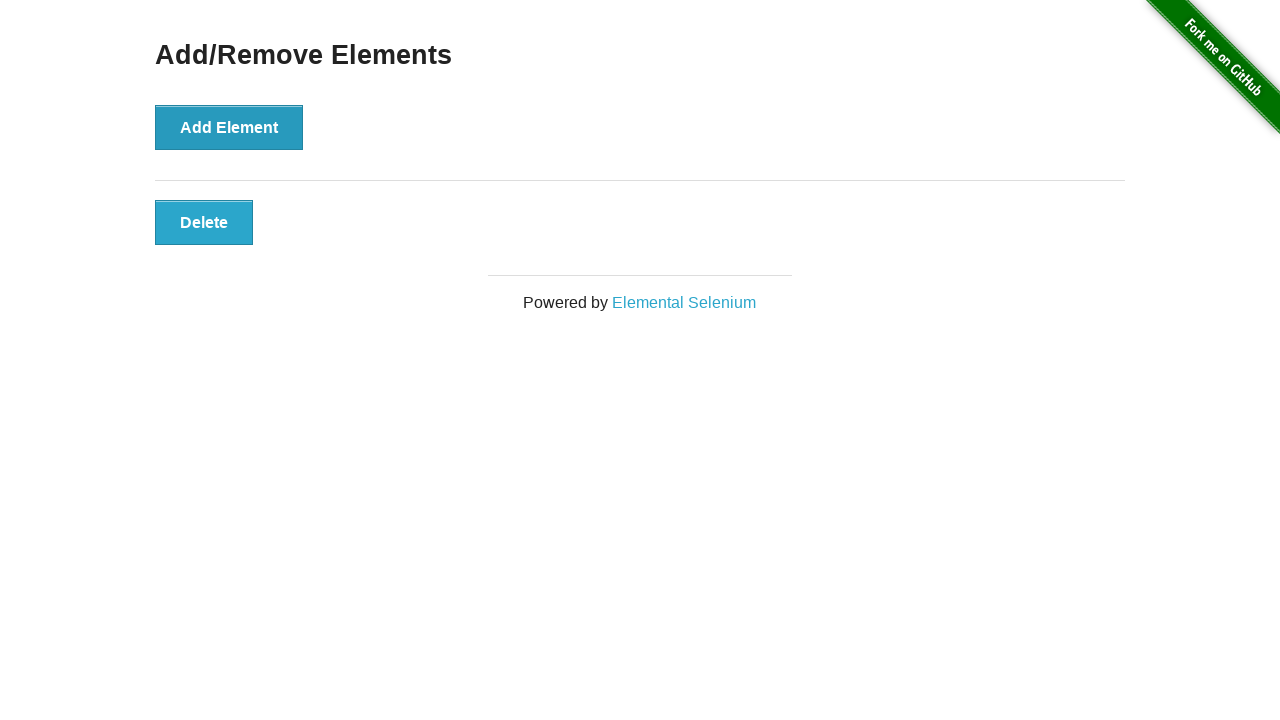

Clicked 'Add Element' button second time at (229, 127) on xpath=//button[text()='Add Element']
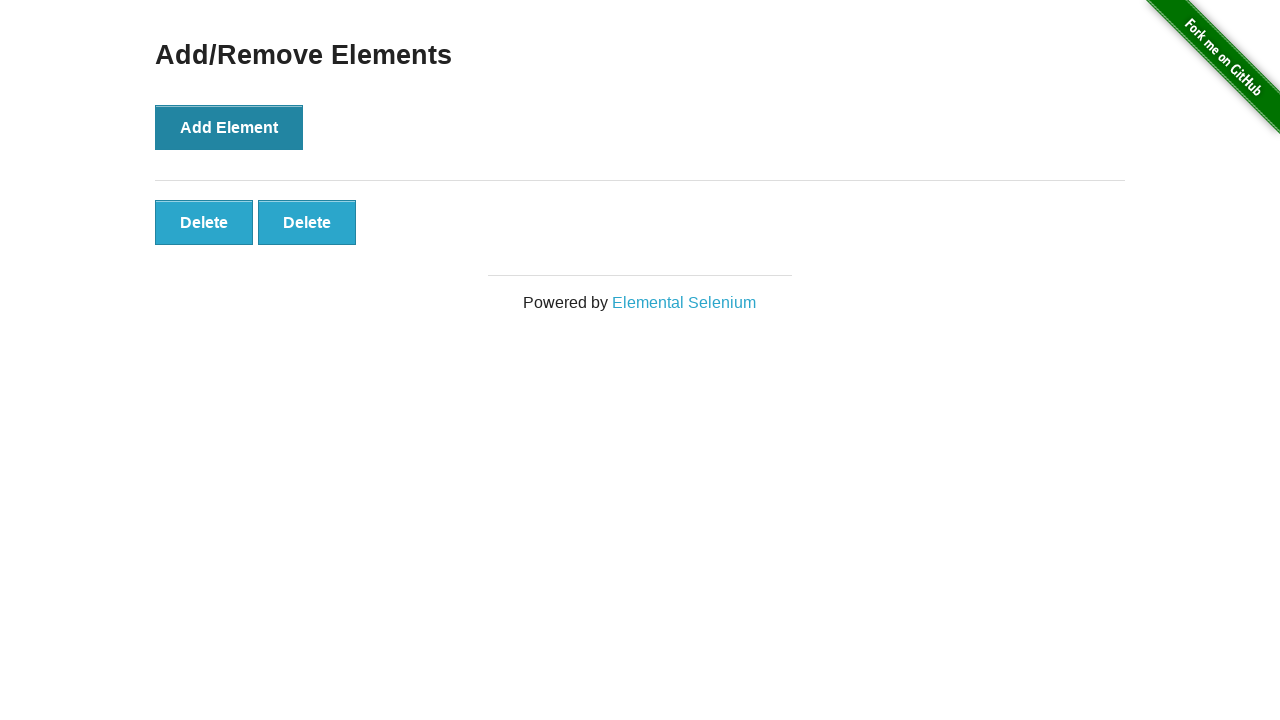

Clicked delete button to remove one element at (204, 222) on .added-manually
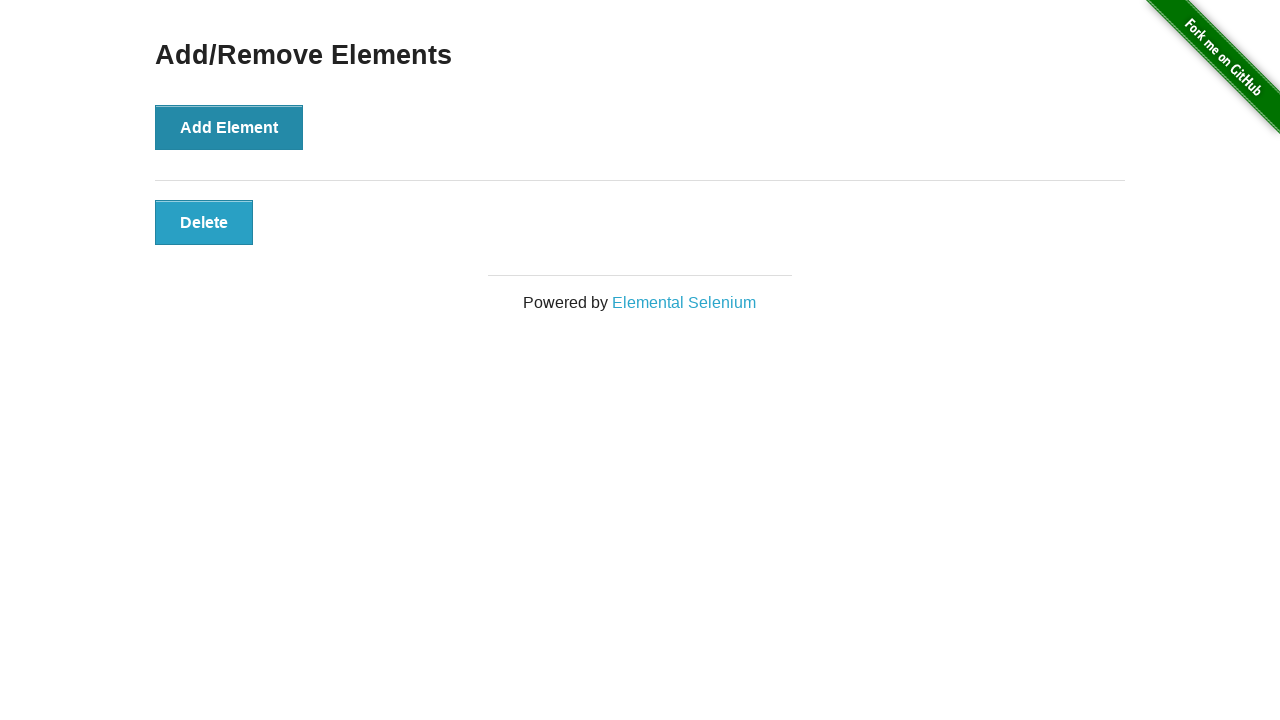

Waited for remaining delete button to be present
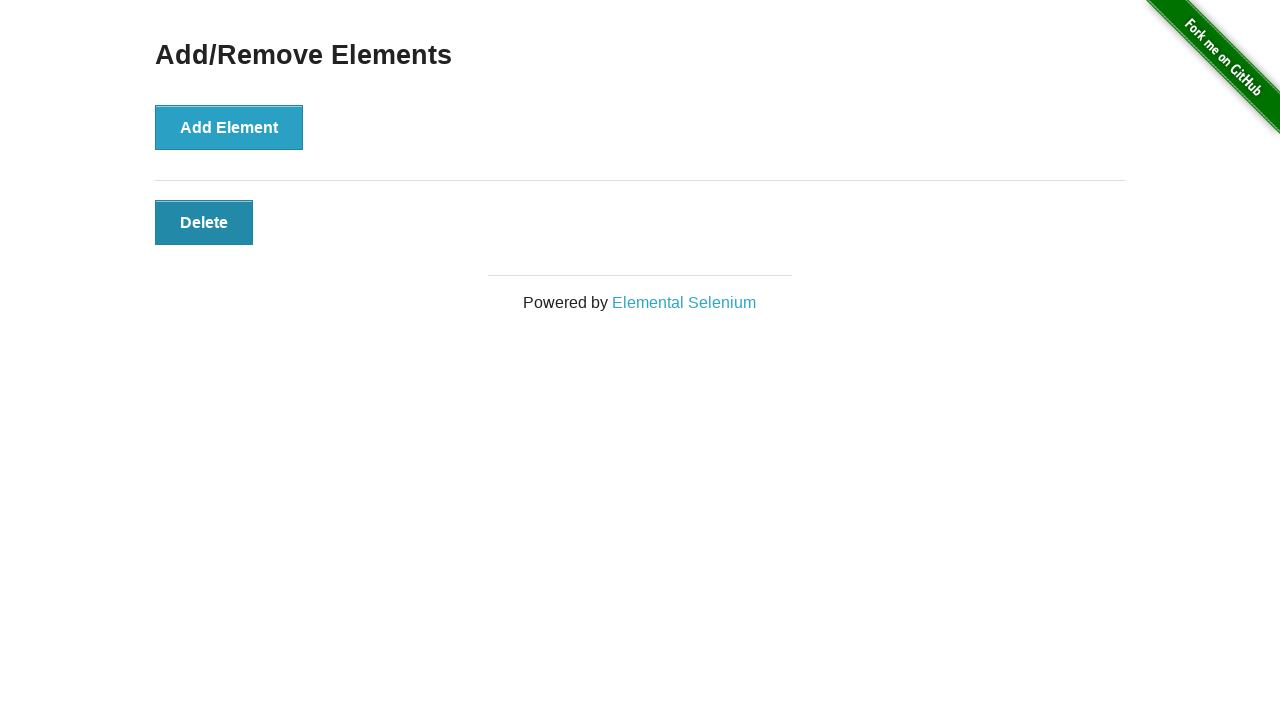

Counted remaining delete buttons: 1
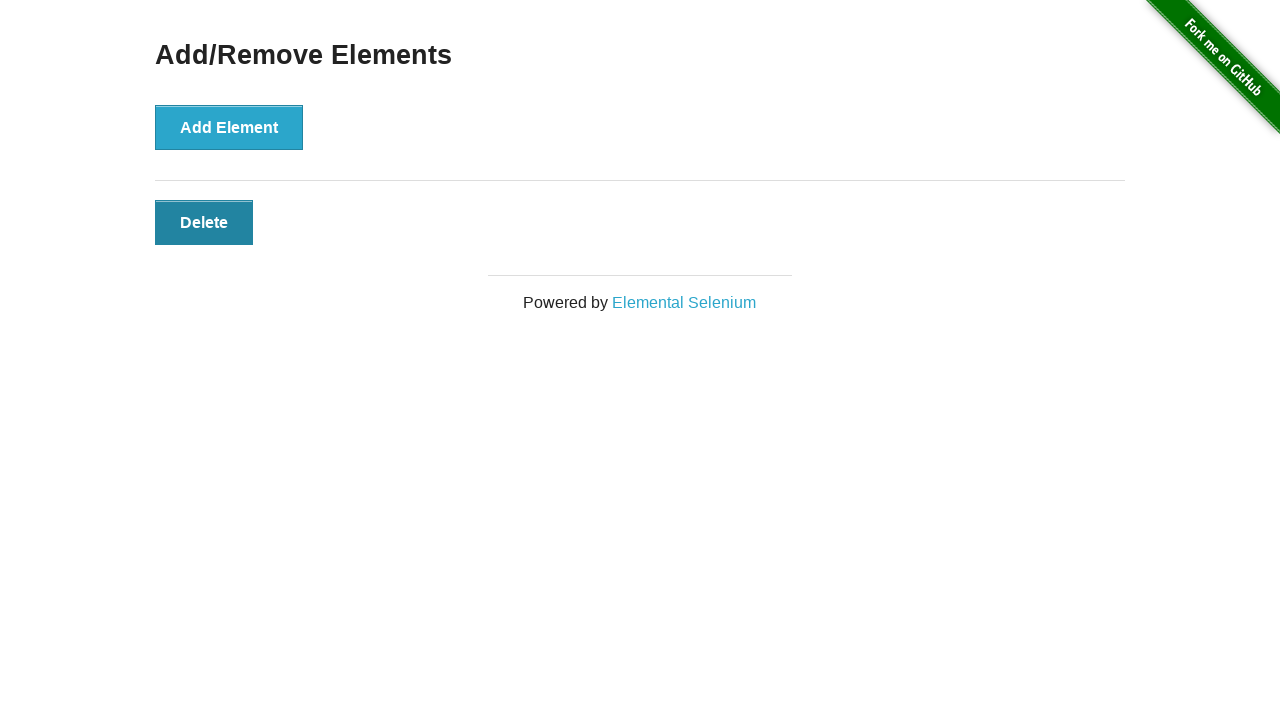

Assertion passed: exactly one delete button remains
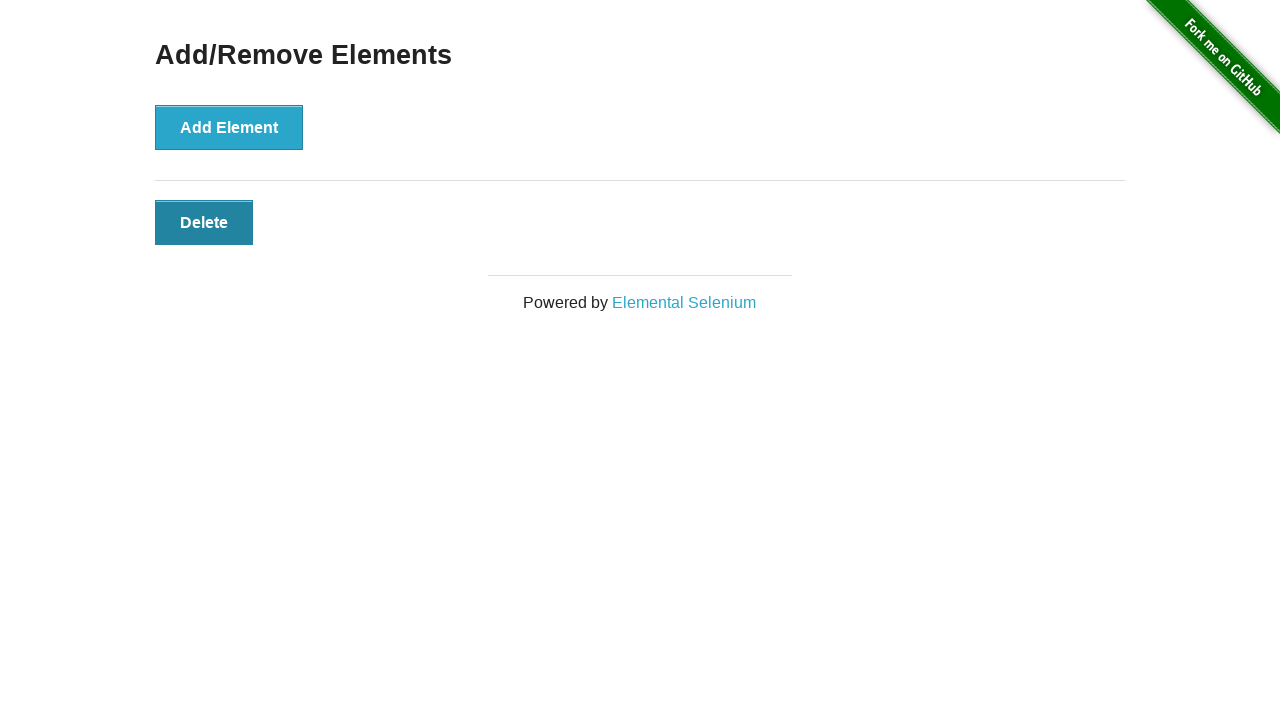

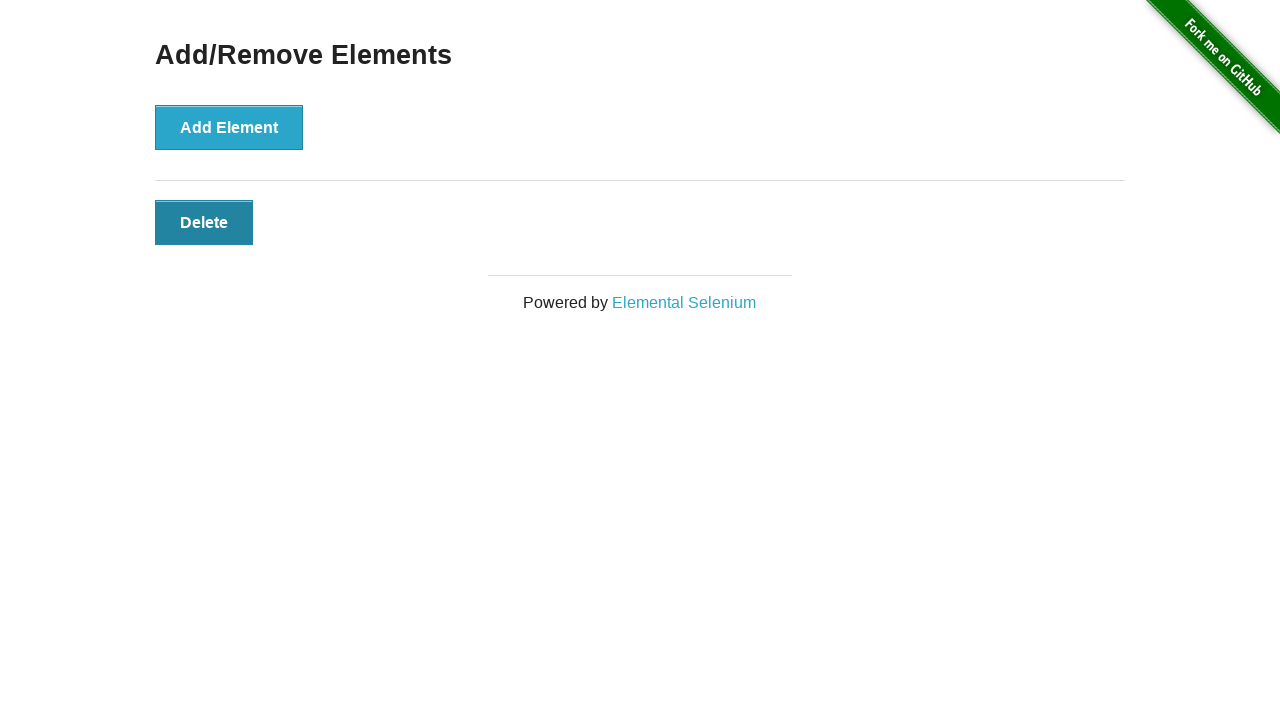